Tests course selection functionality by selecting an education level (Graduação), searching for a specific course (Engenharia de Software), and verifying the selection before advancing to the next step.

Starting URL: https://developer.grupoa.education/subscription/

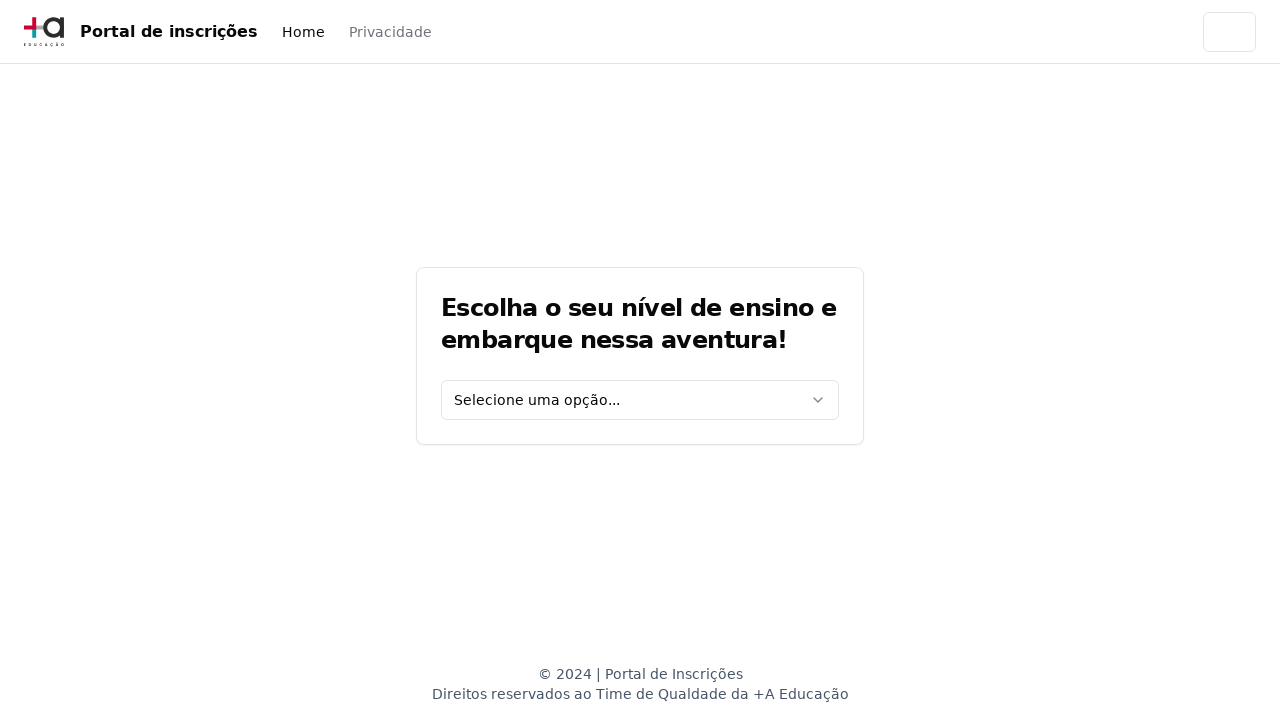

Clicked on education level select dropdown at (640, 400) on [data-testid='education-level-select']
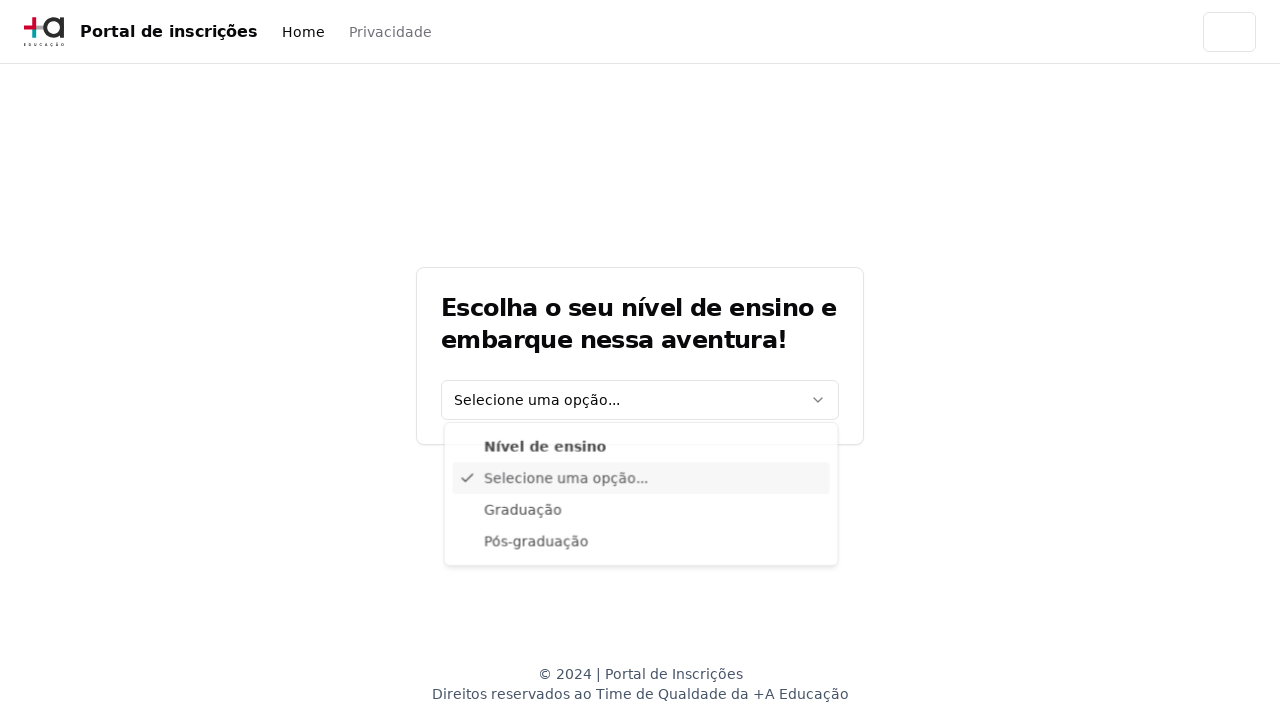

Selected 'Graduação' from education level dropdown at (641, 513) on xpath=//div[@data-radix-vue-collection-item][contains(., 'Graduação')]
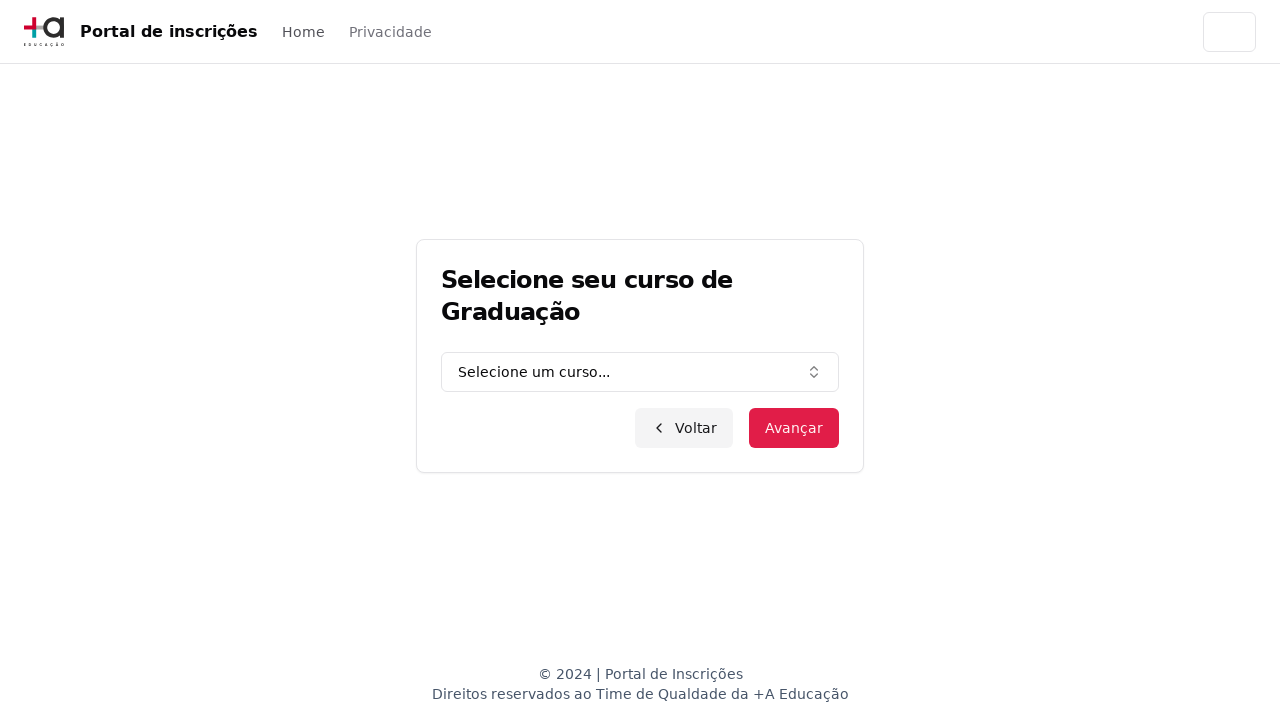

Clicked on graduation course combo box at (640, 372) on [data-testid='graduation-combo']
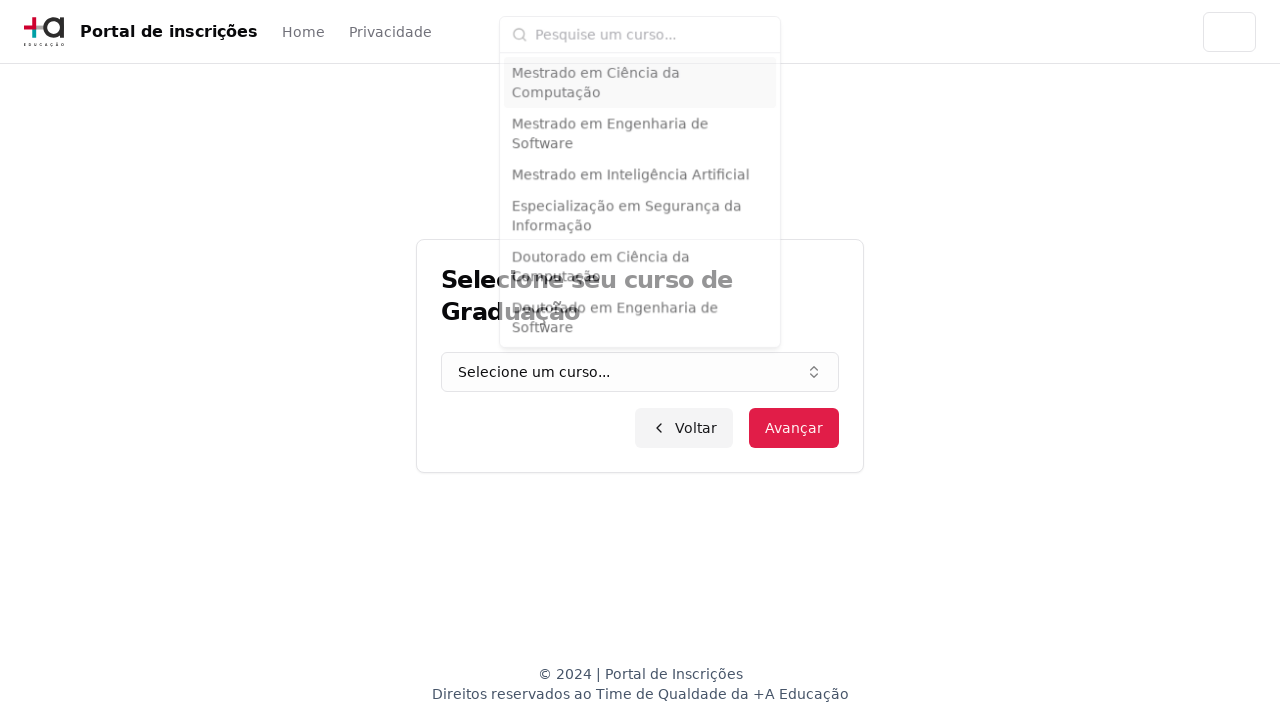

Clicked on course input field at (652, 28) on input.h-9
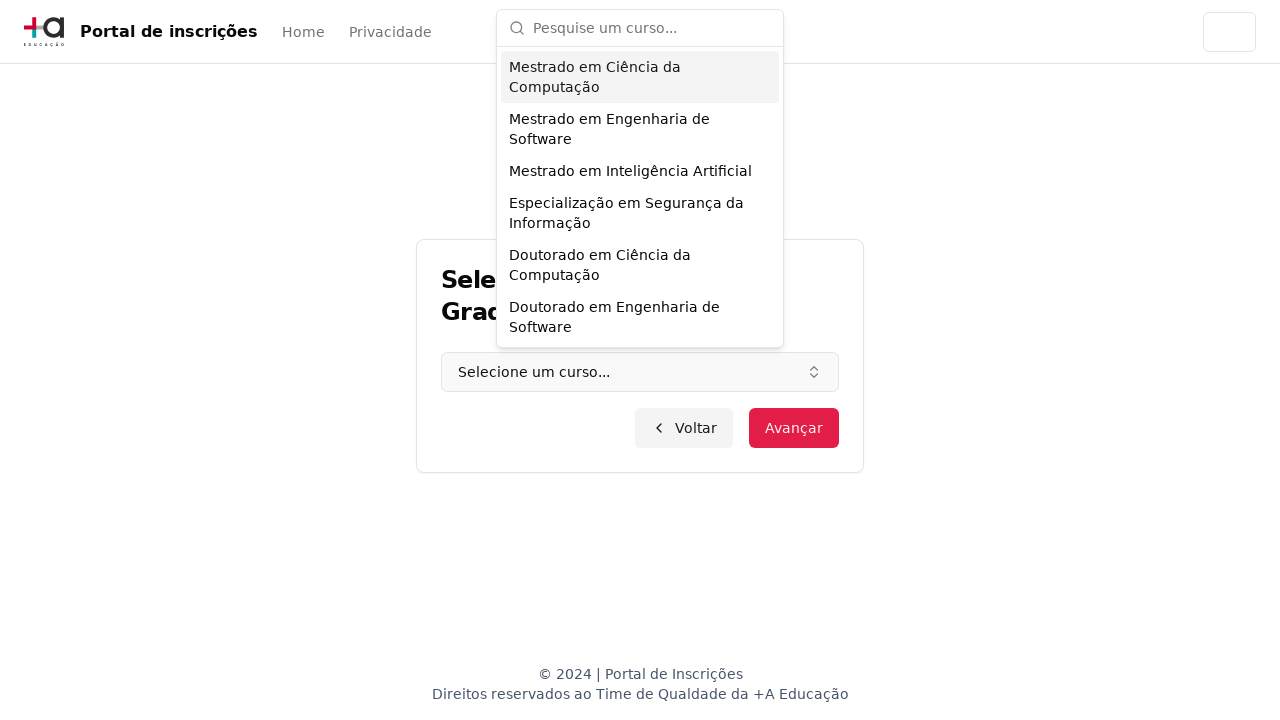

Filled course input field with 'Engenharia de Software' on input.h-9
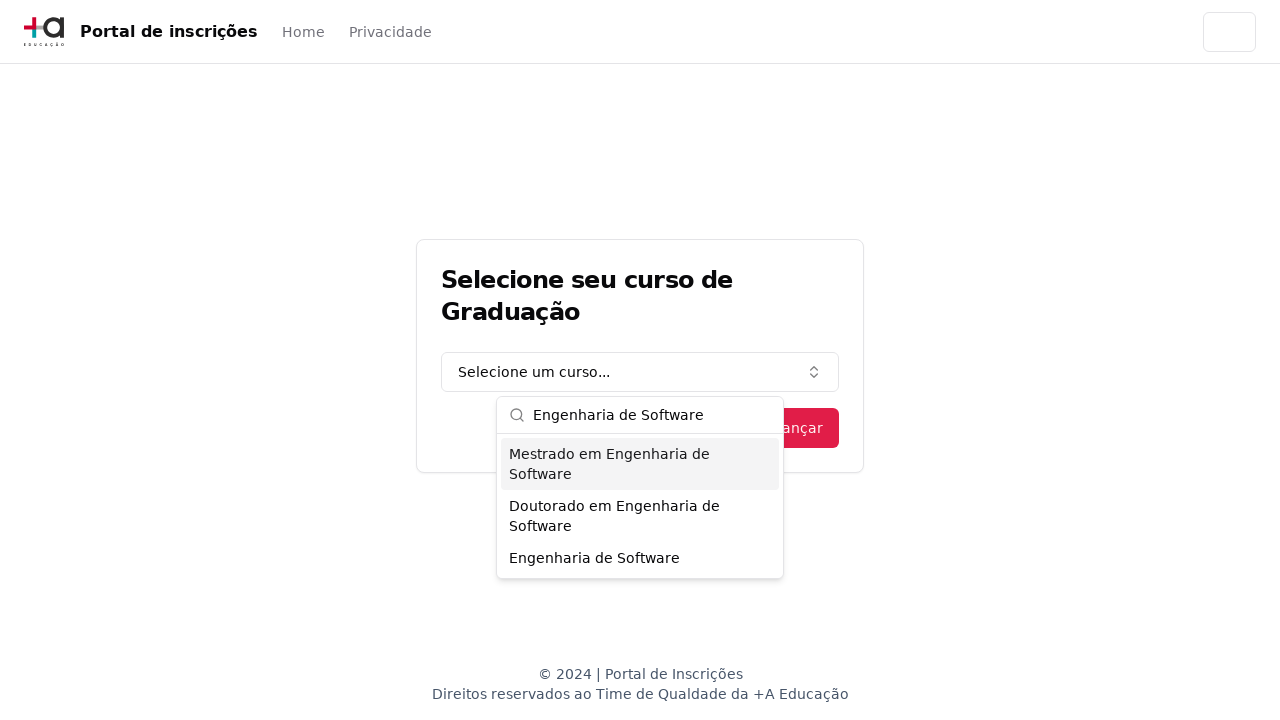

Pressed Enter to confirm course selection on input.h-9
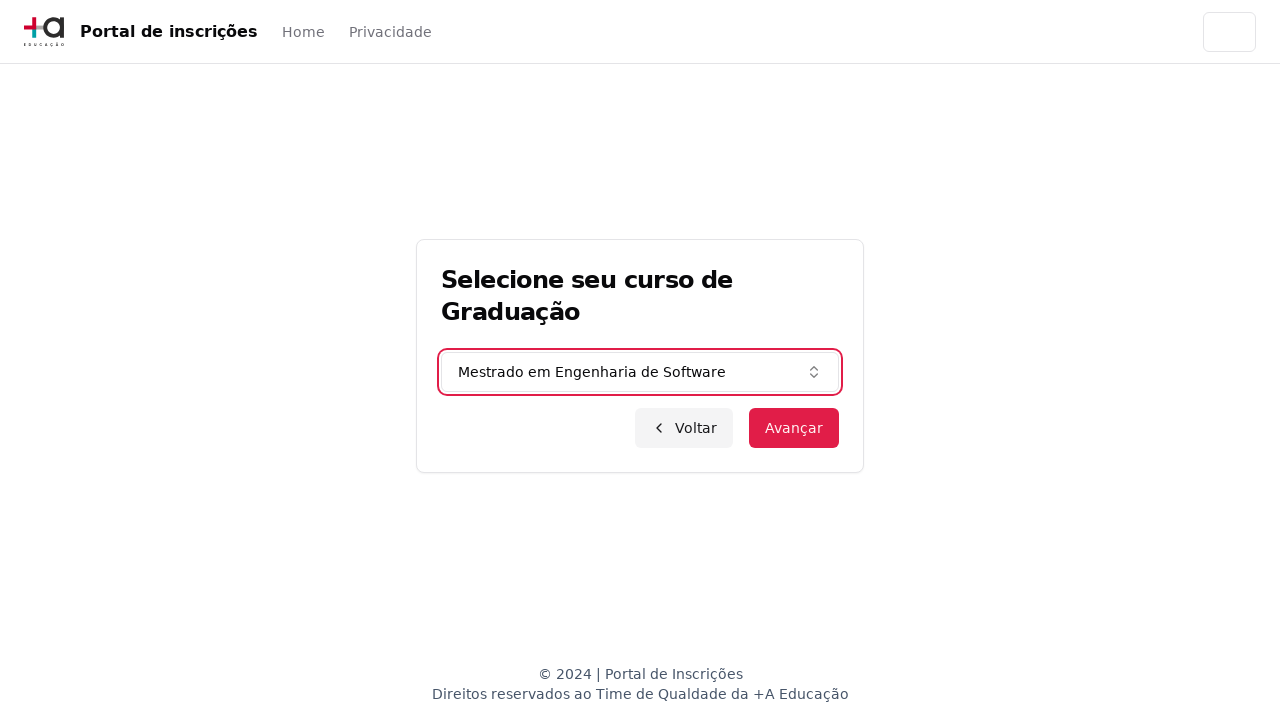

Verified course selection was reflected in graduation combo box
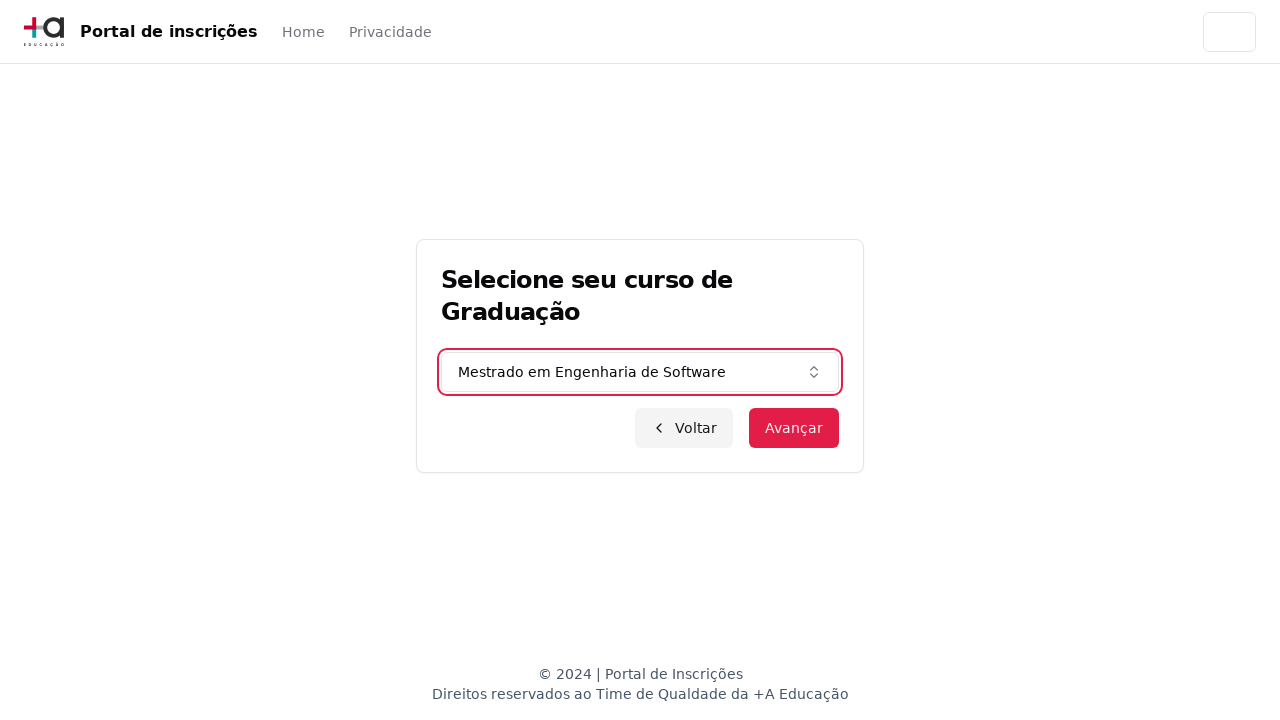

Clicked advance button to proceed to next step at (794, 428) on button.inline-flex.items-center.justify-center.bg-primary
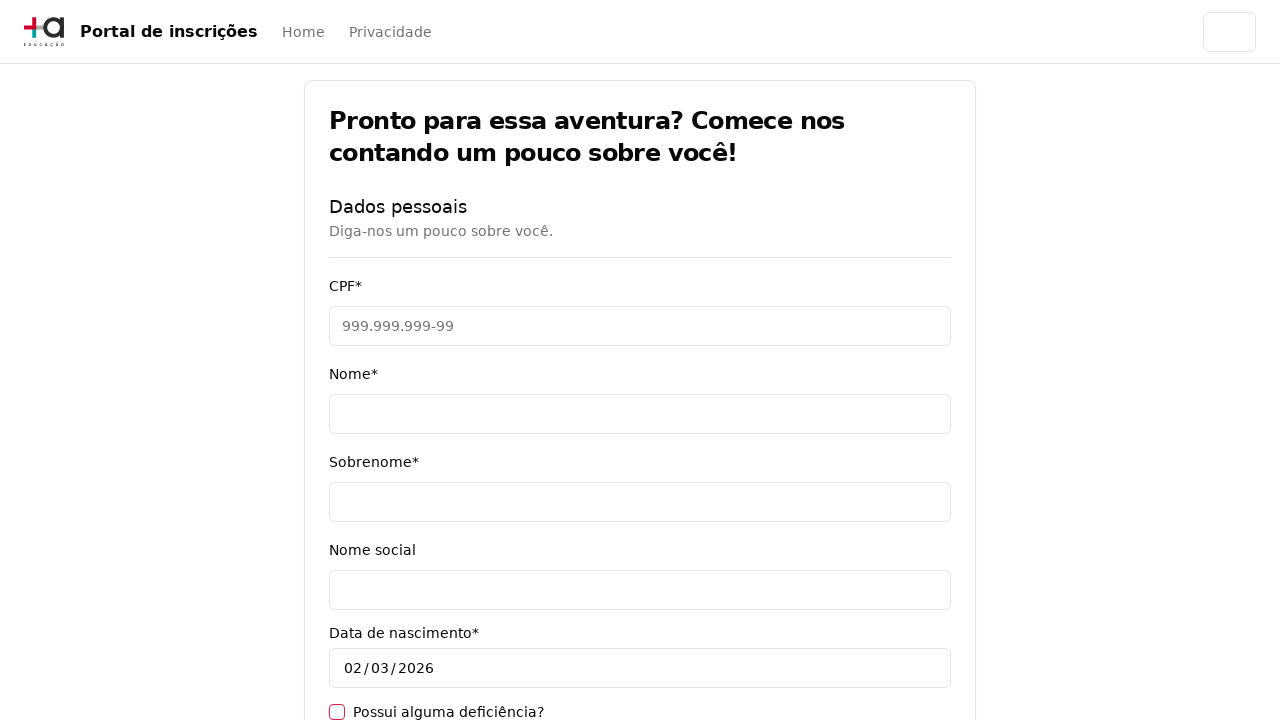

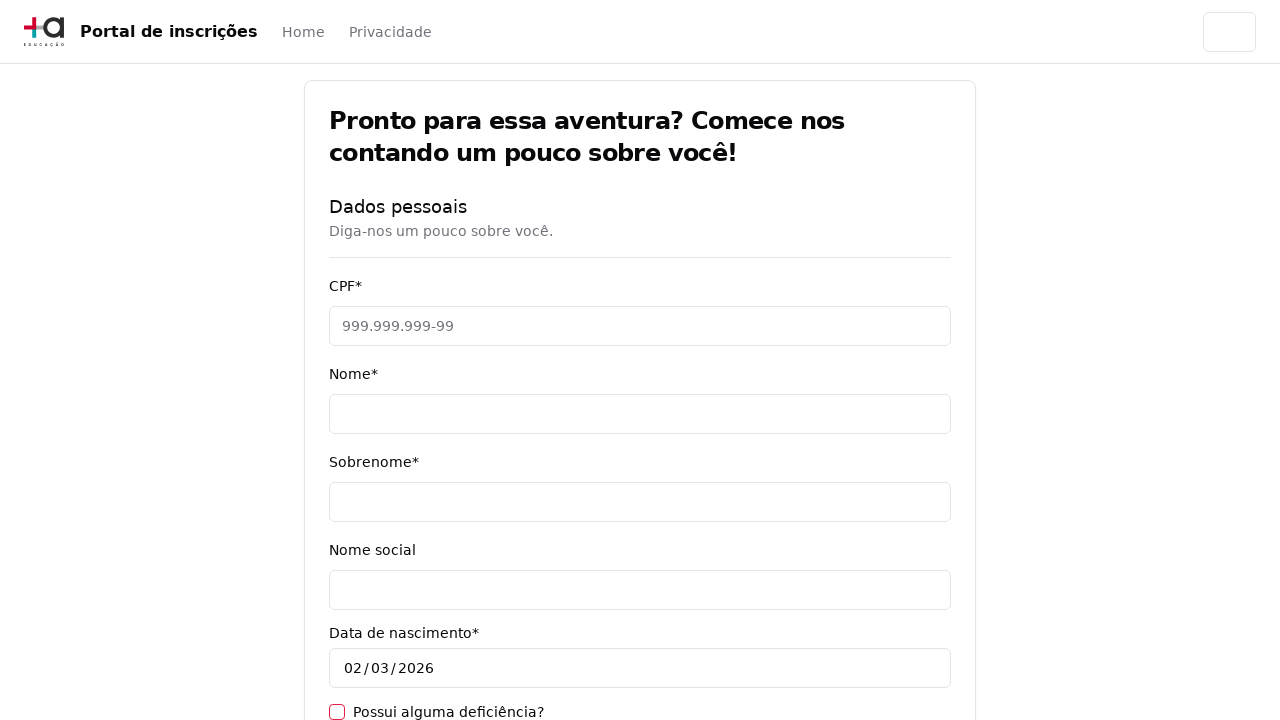